Tests multiple window handling by clicking a link that opens a new window, verifying content on both windows, and switching between them.

Starting URL: https://the-internet.herokuapp.com/windows

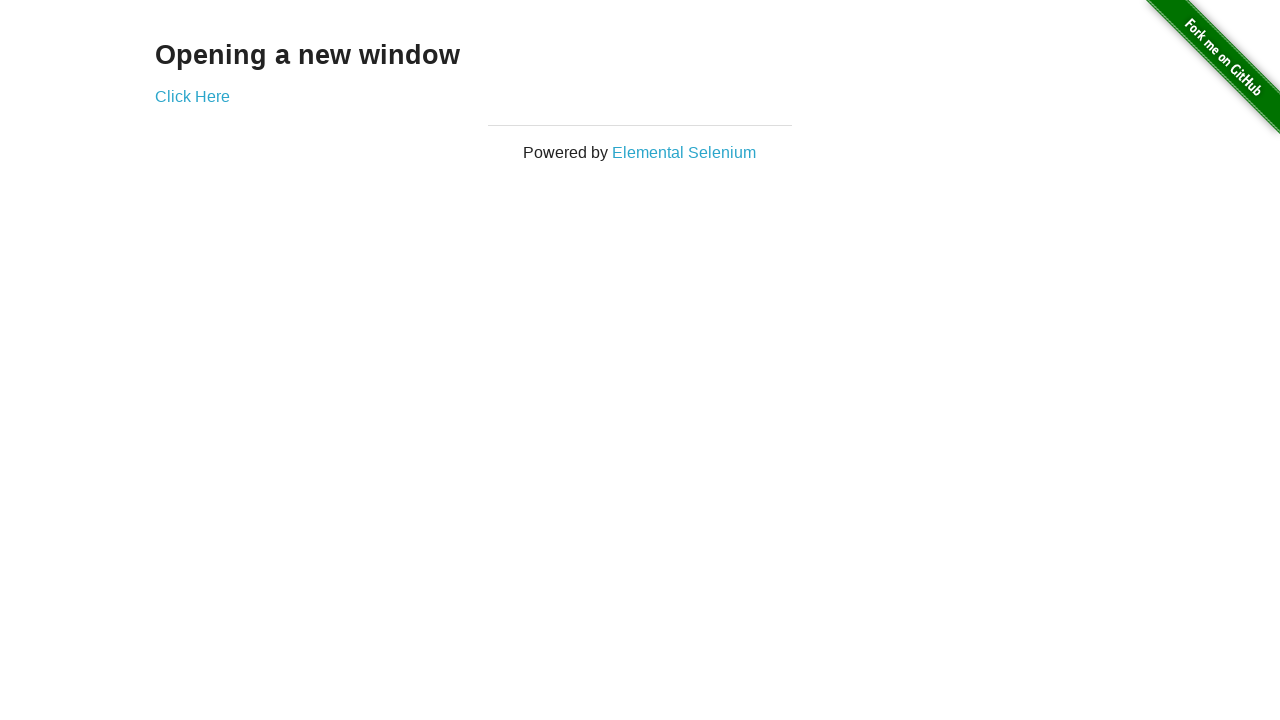

Verified heading text is 'Opening a new window'
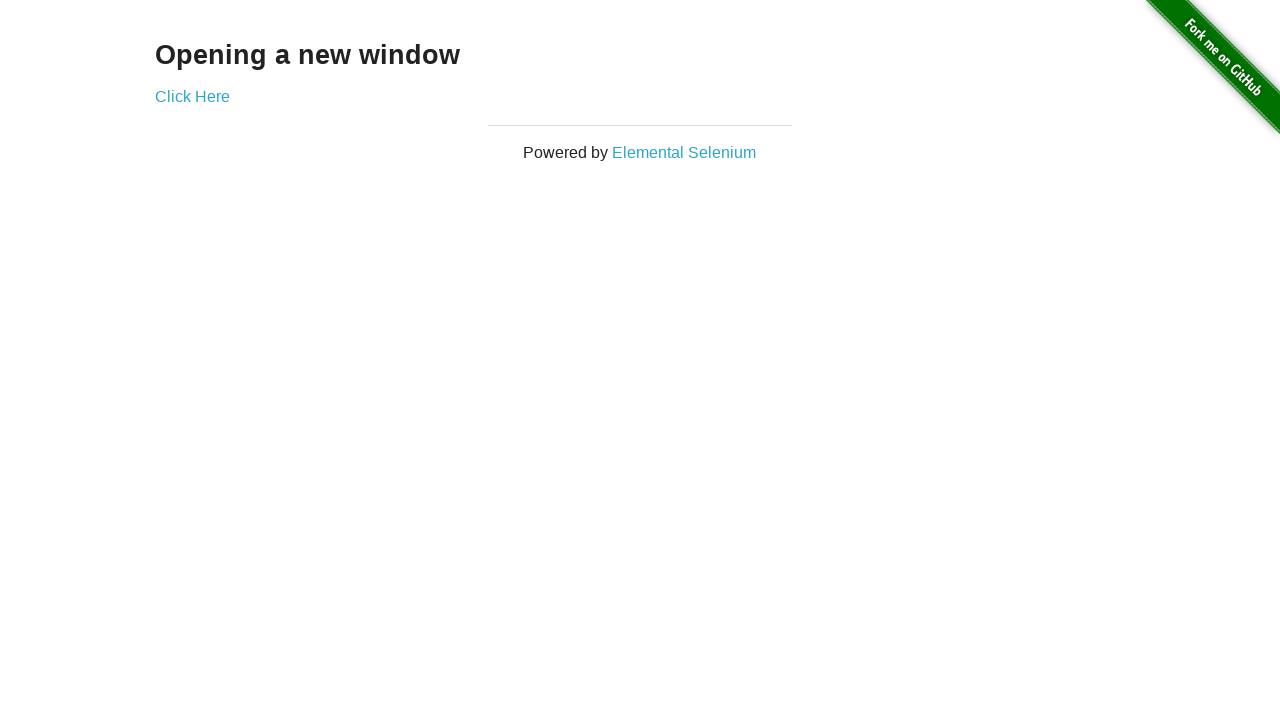

Verified page title is 'The Internet'
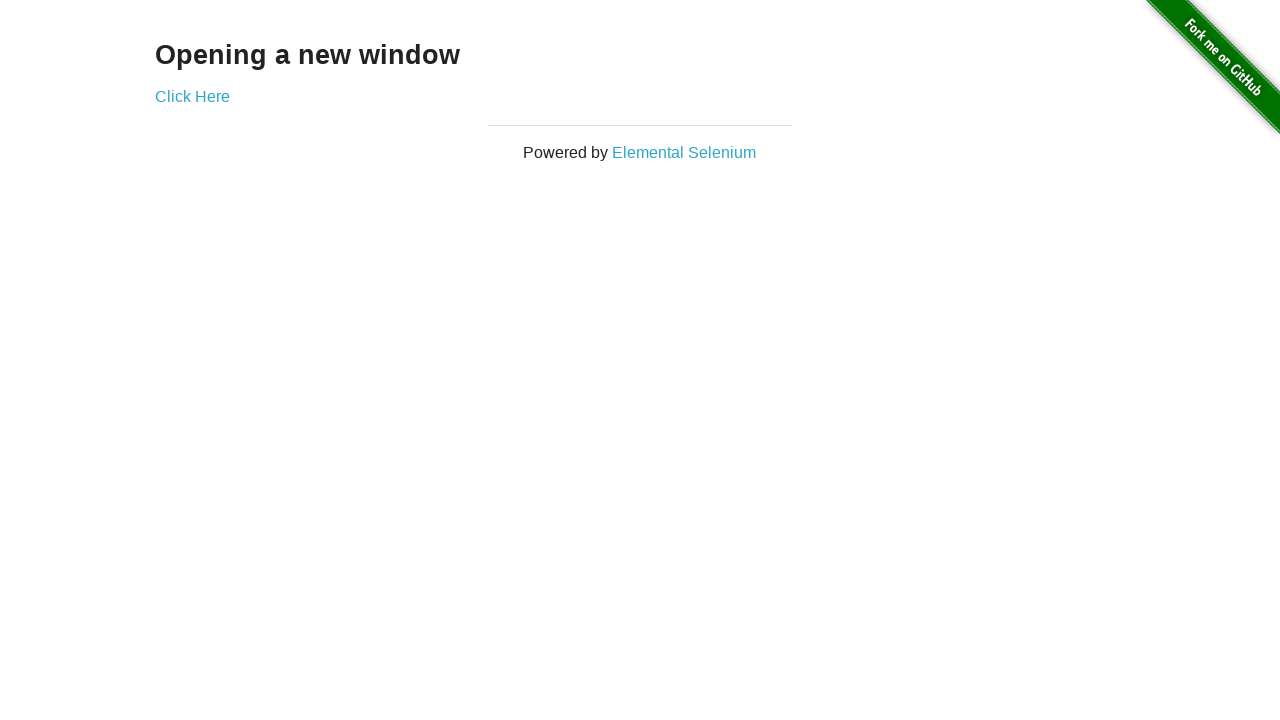

Clicked 'Click Here' link to open new window at (192, 96) on text=Click Here
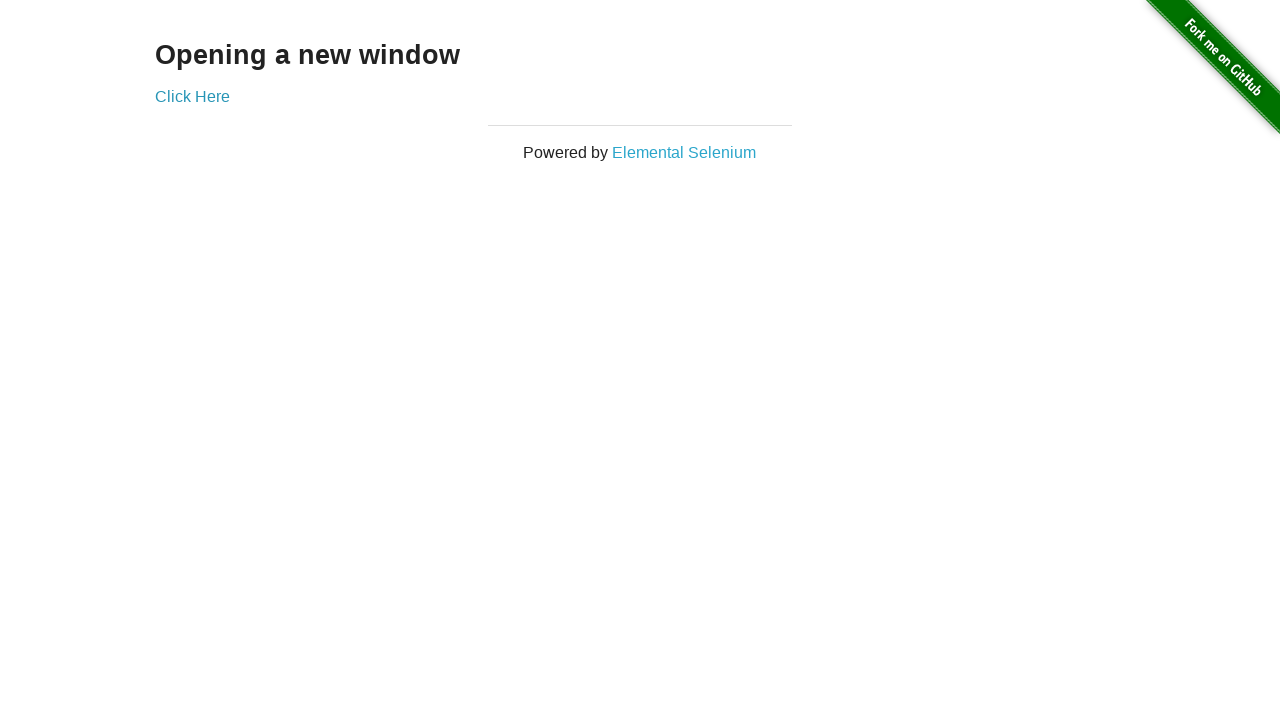

New window loaded successfully
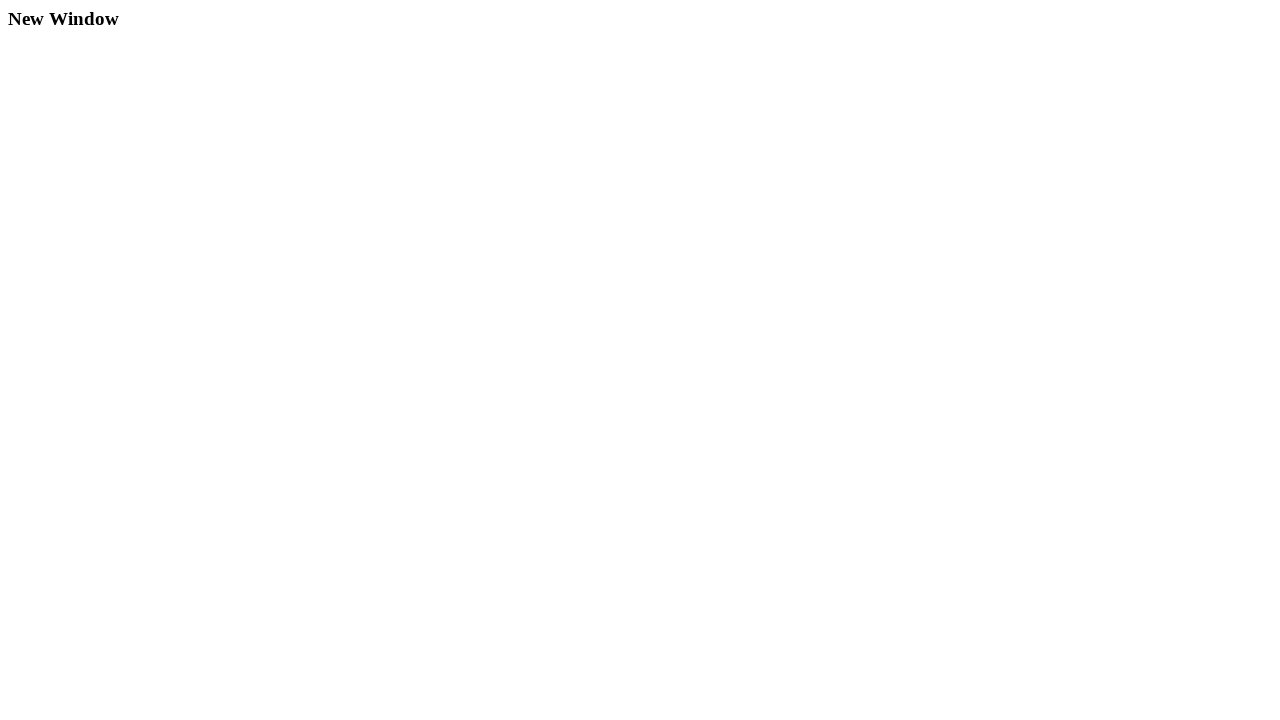

Verified new window title is 'New Window'
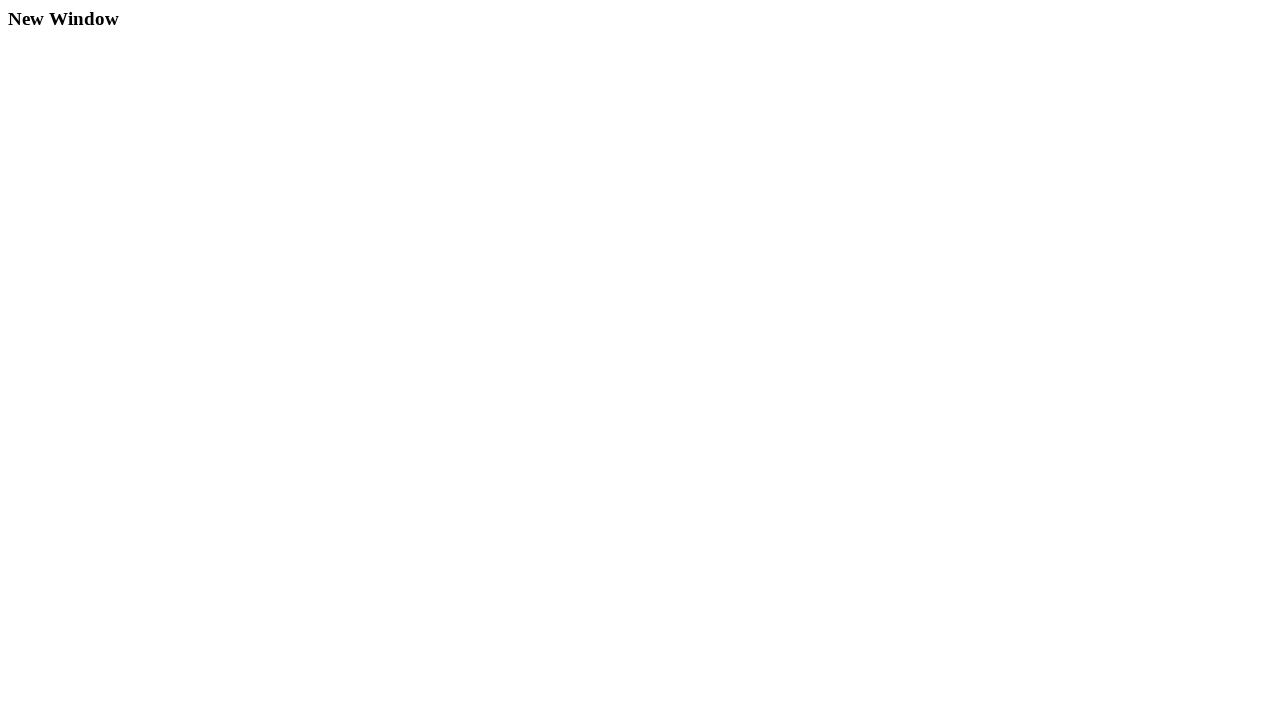

Verified new window heading text is 'New Window'
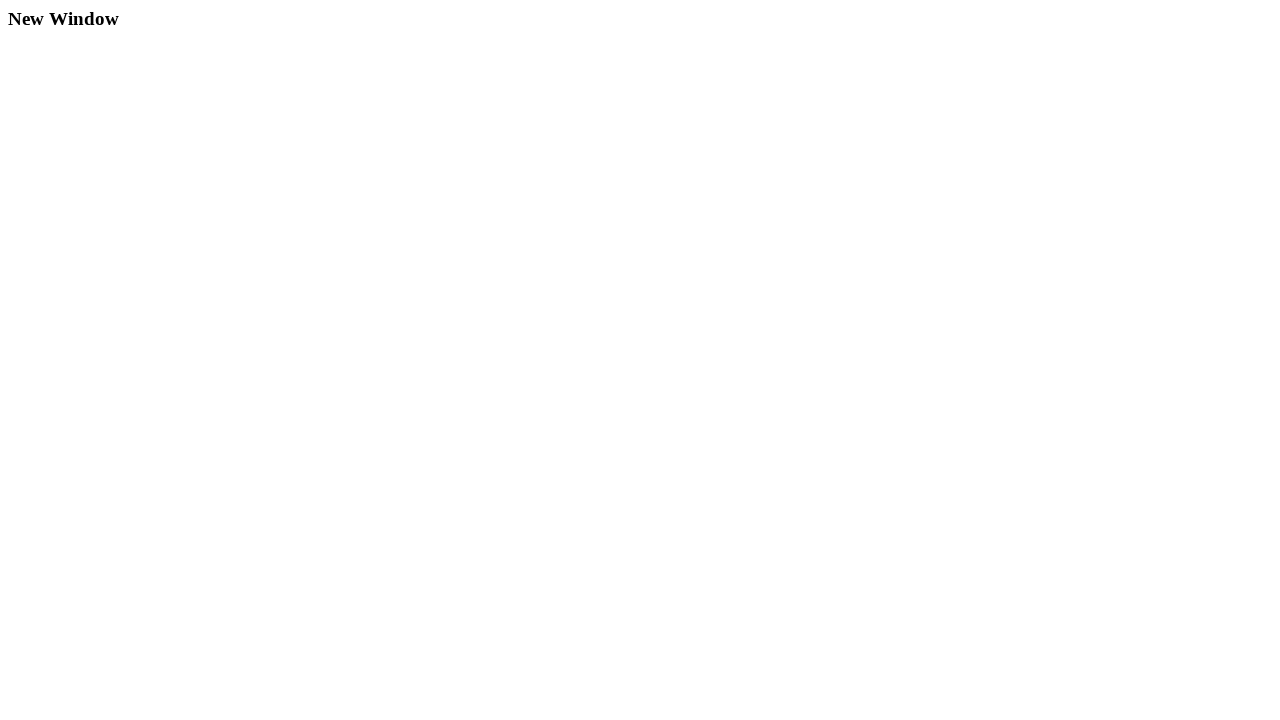

Switched back to original window
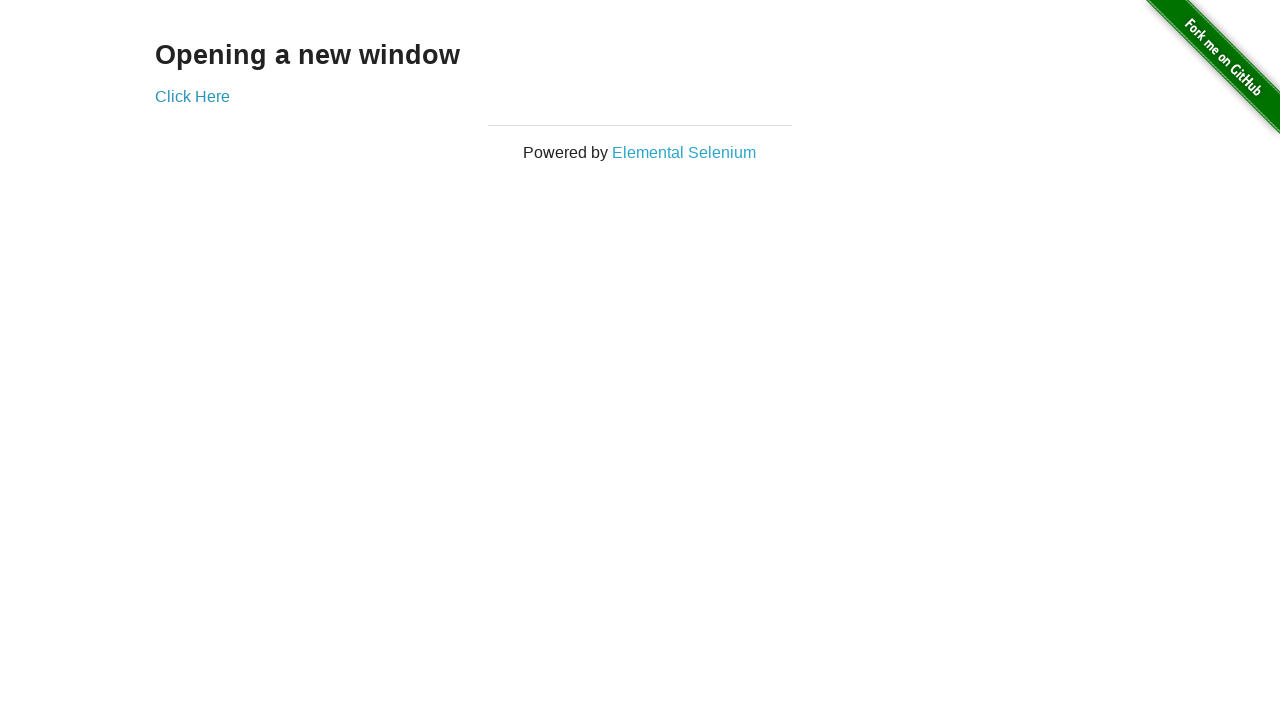

Verified original page title is still 'The Internet'
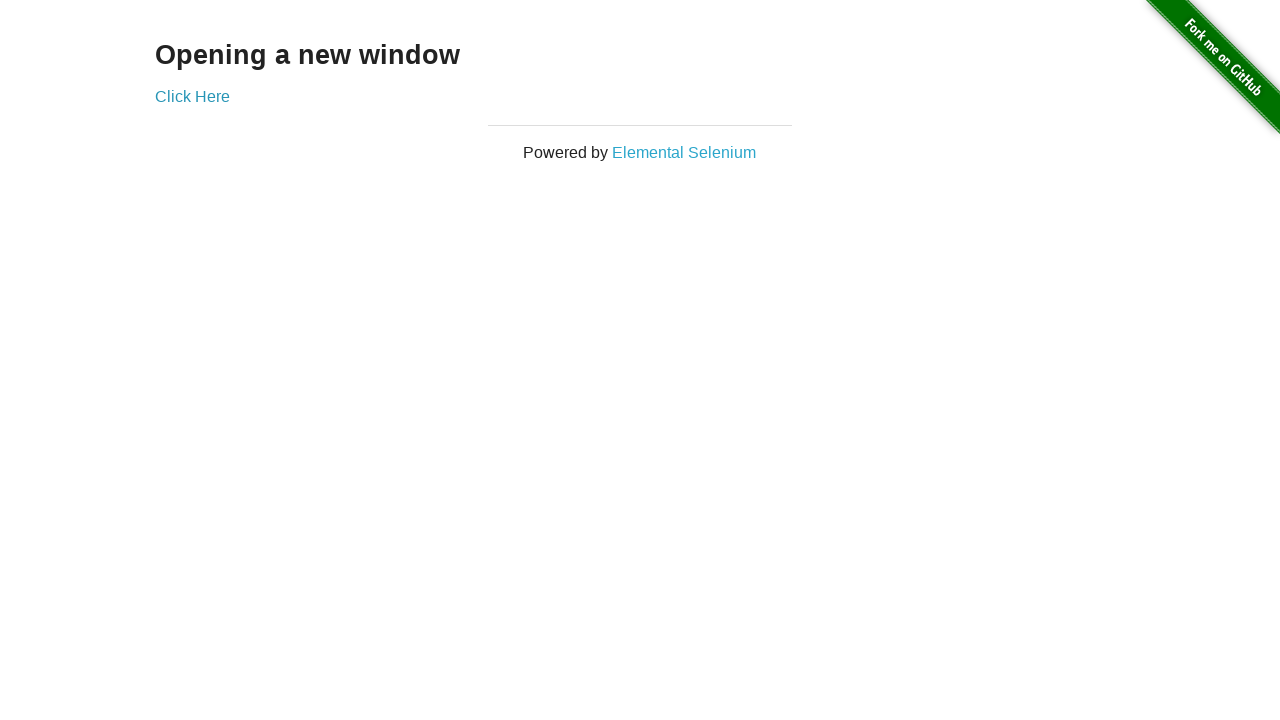

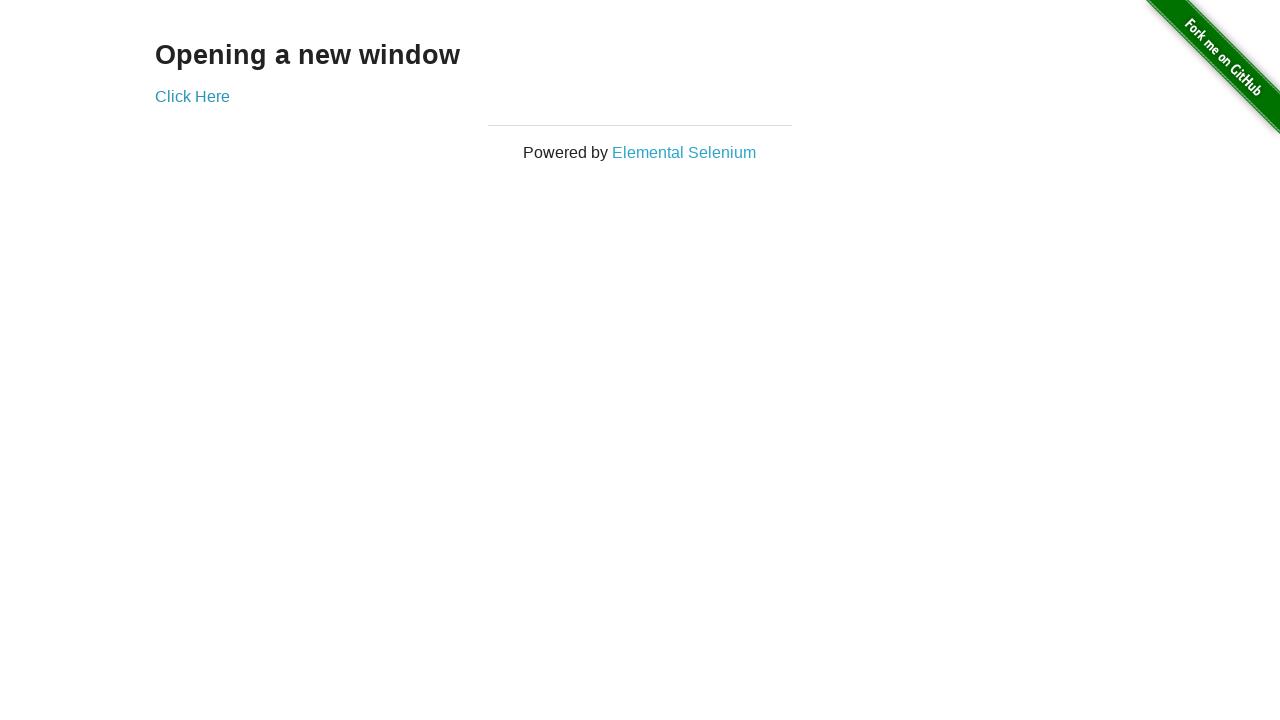